Tests dynamic controls functionality by verifying checkbox visibility, clicking a toggle button, and checking if the checkbox visibility state changes.

Starting URL: https://training-support.net/webelements/dynamic-controls

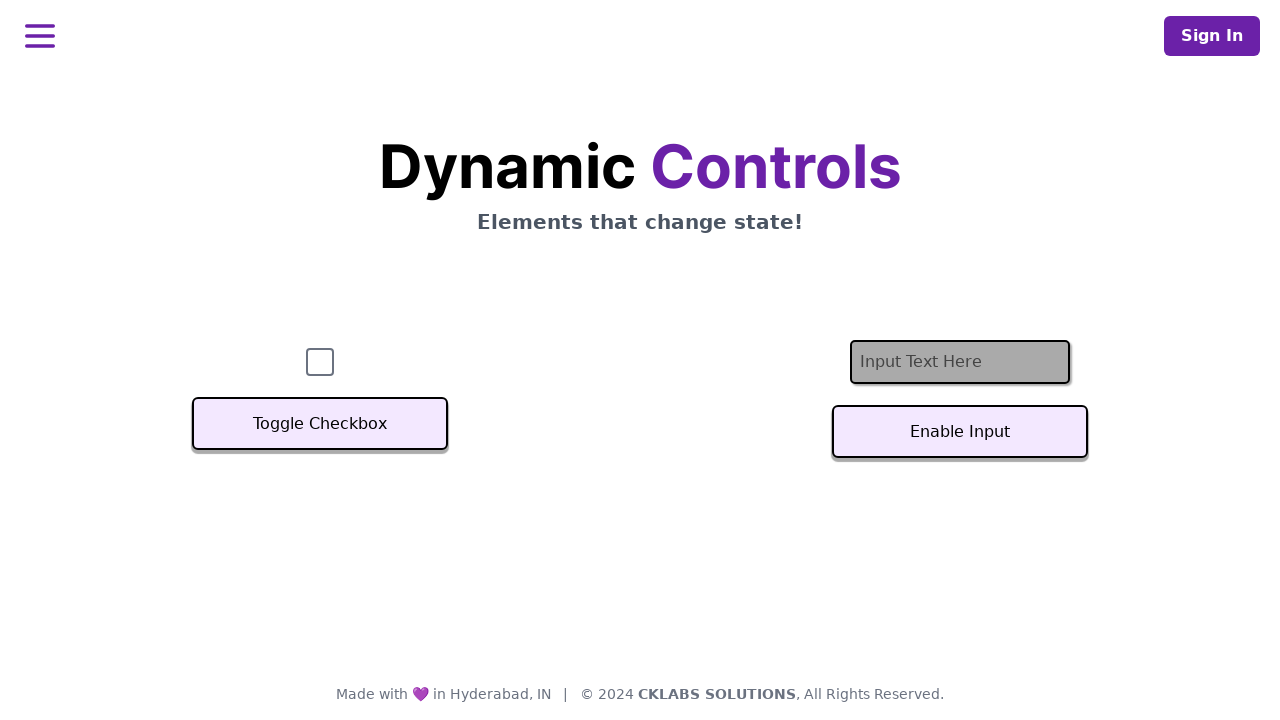

Checkbox element located and verified as visible
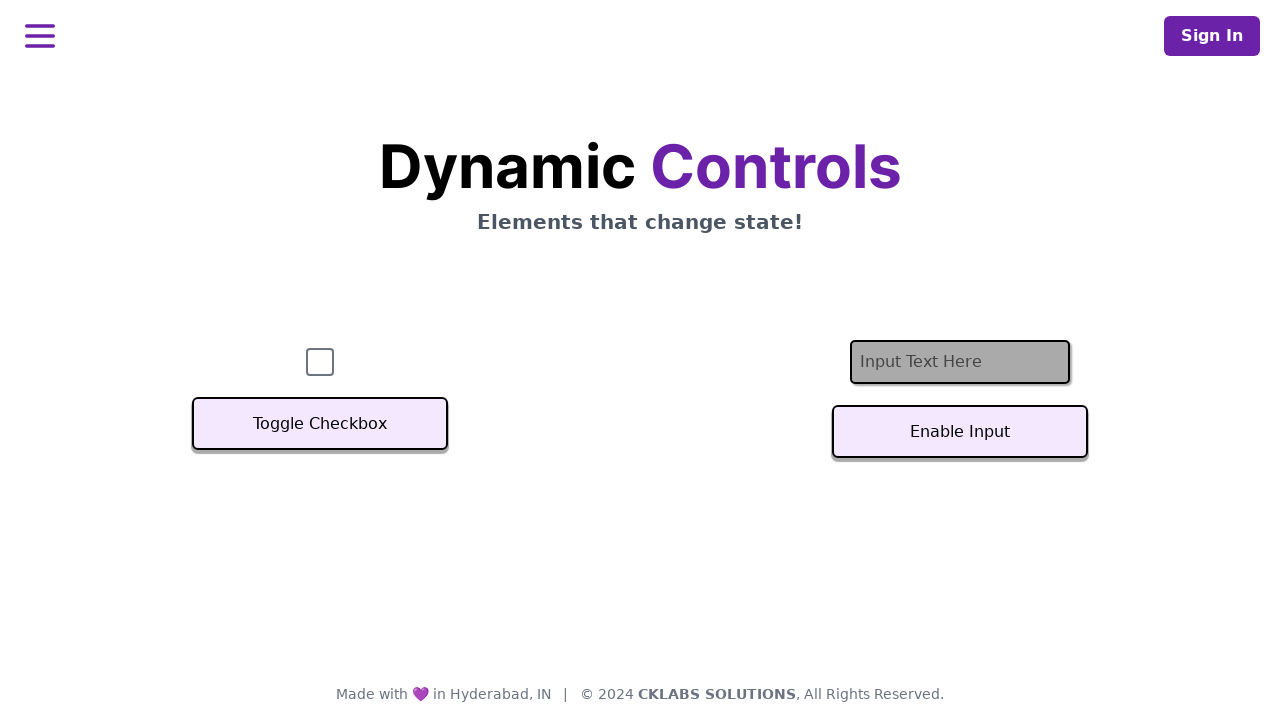

Clicked Toggle button to change checkbox visibility at (320, 424) on button:has-text('Toggle')
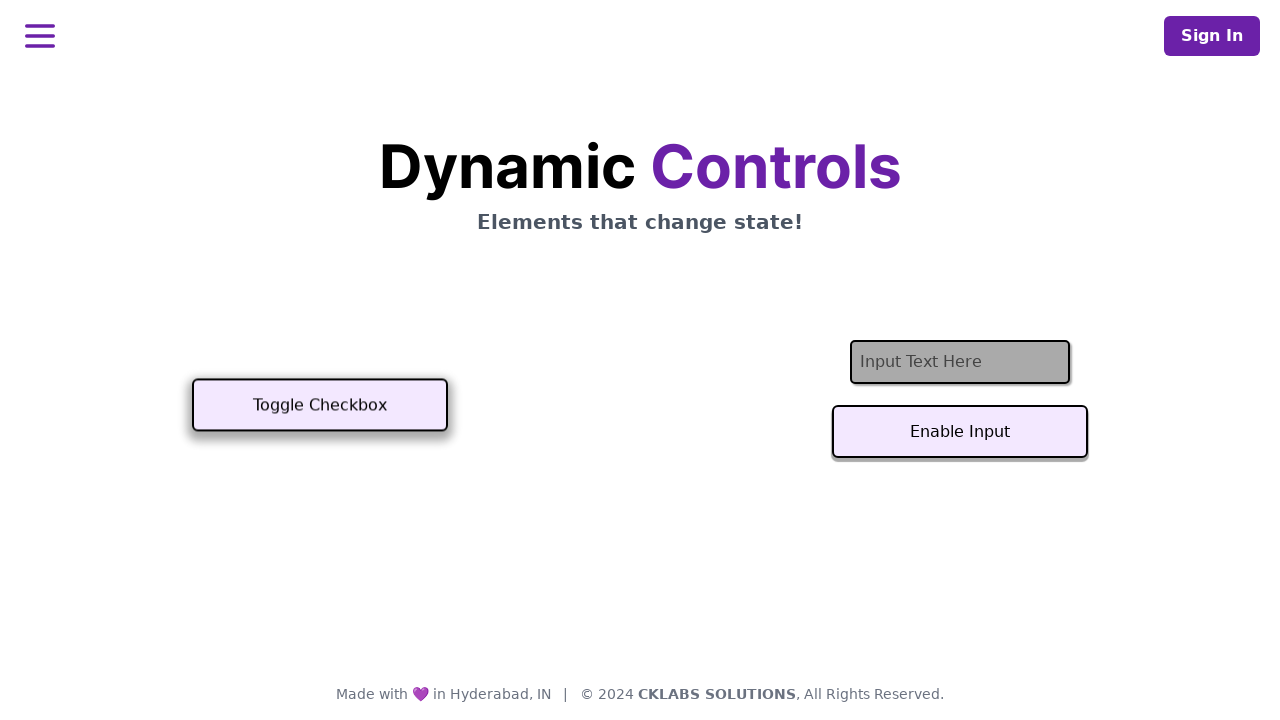

Checkbox visibility state changed to hidden after toggle
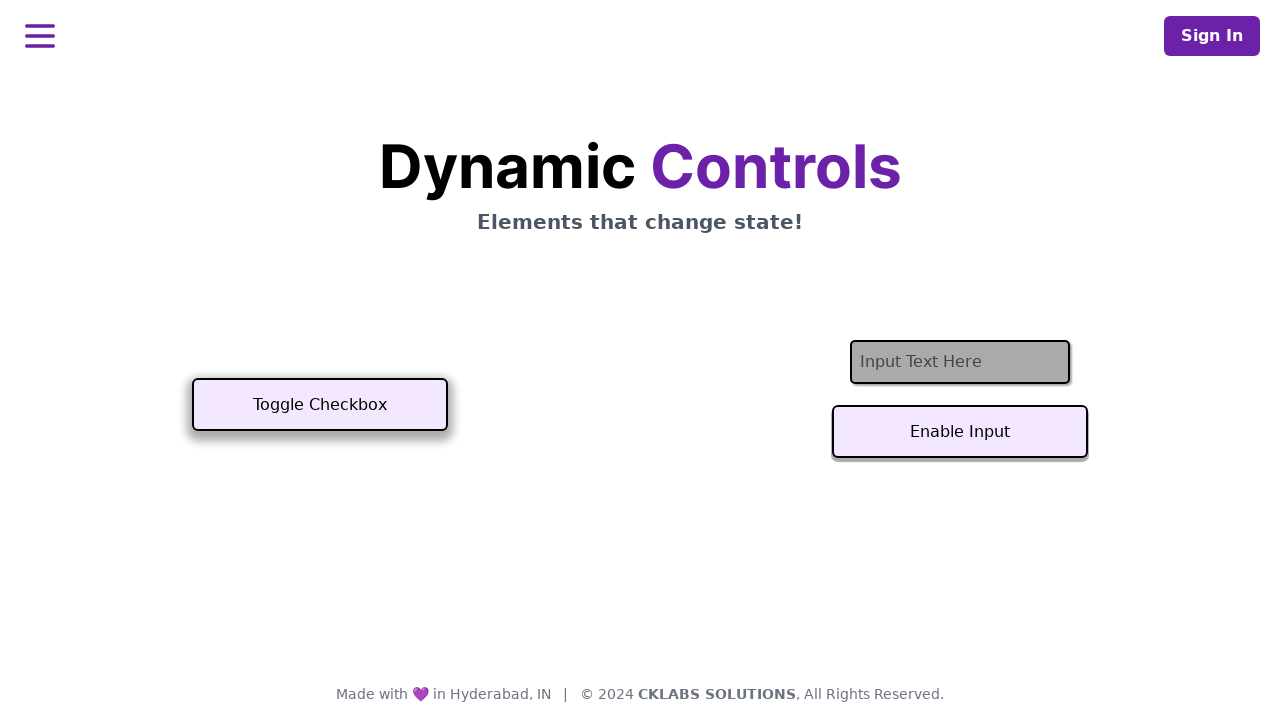

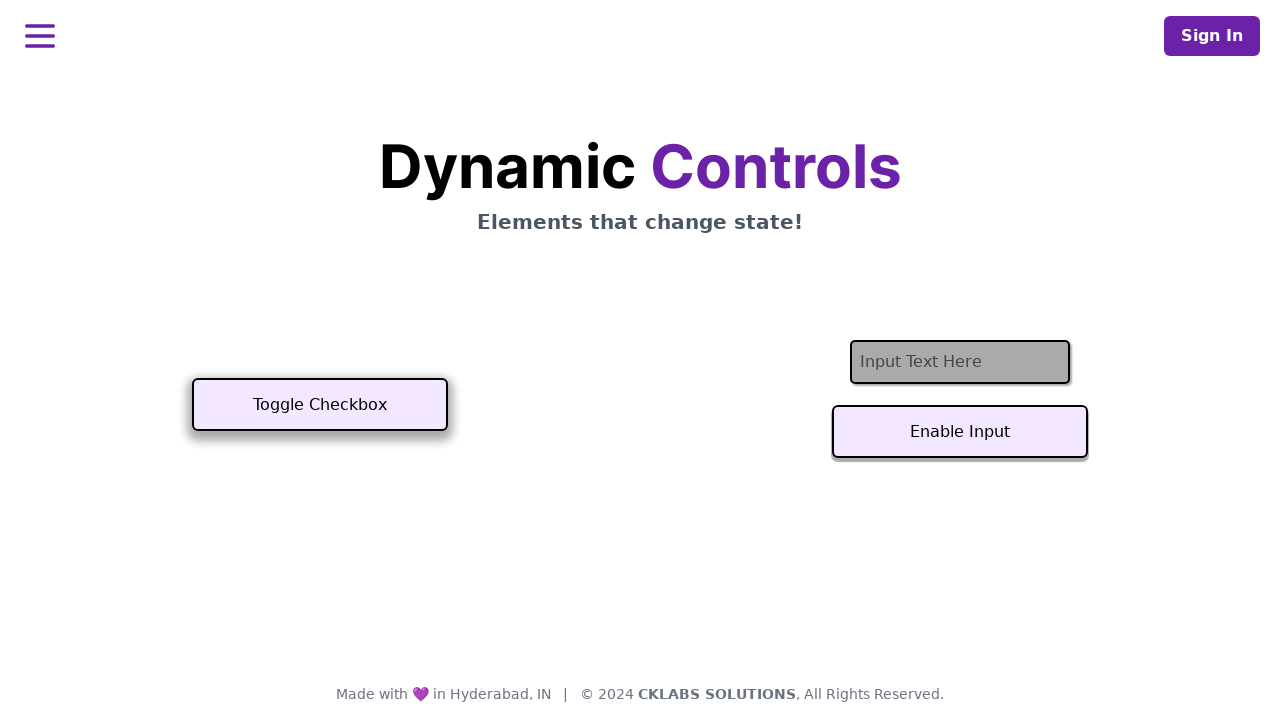